Tests iframe navigation by switching between nested iframes and verifying content visibility at each level

Starting URL: https://demo.automationtesting.in/Frames.html

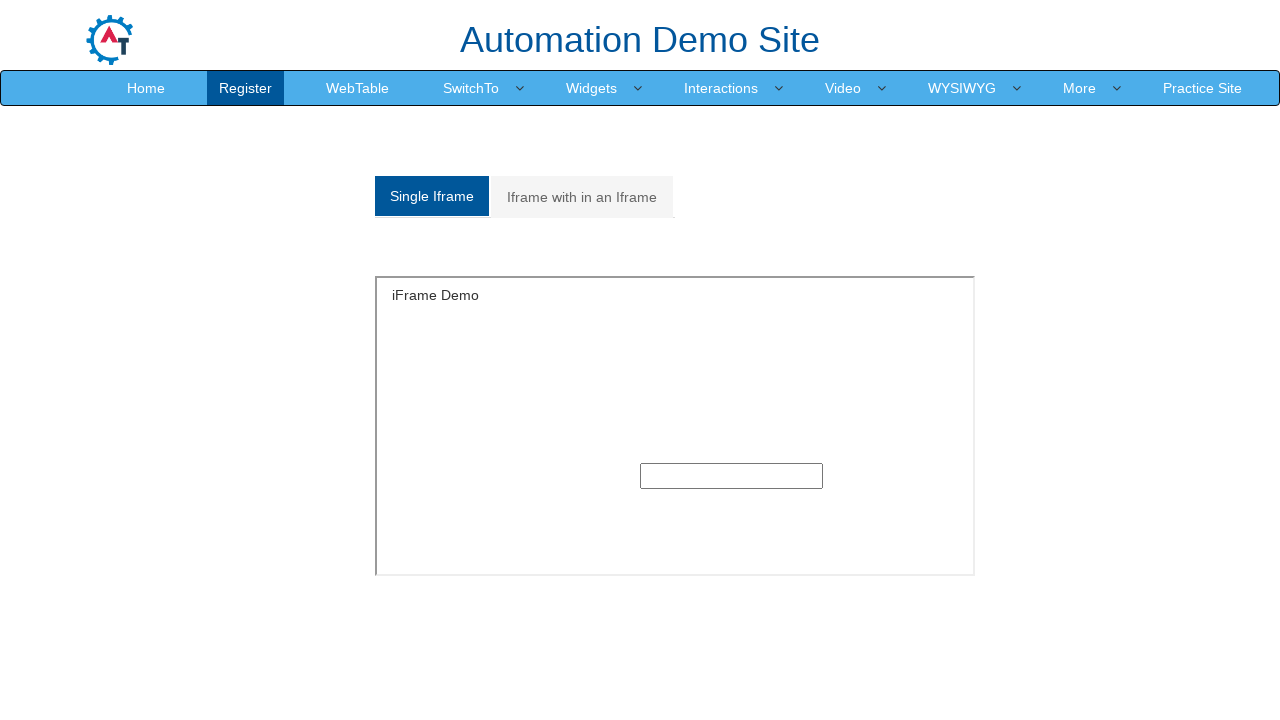

Clicked on 'Iframe with in an Iframe' tab at (582, 197) on xpath=//a[text()='Iframe with in an Iframe']
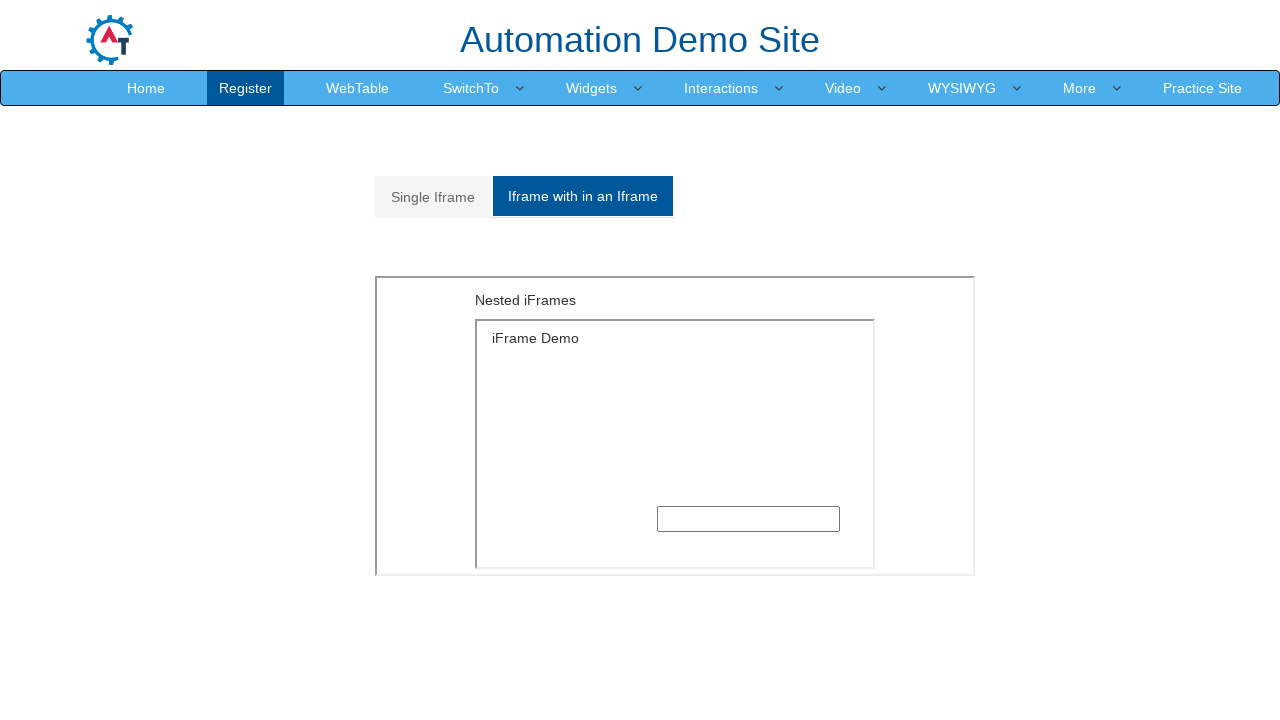

Waited for iframe section to load
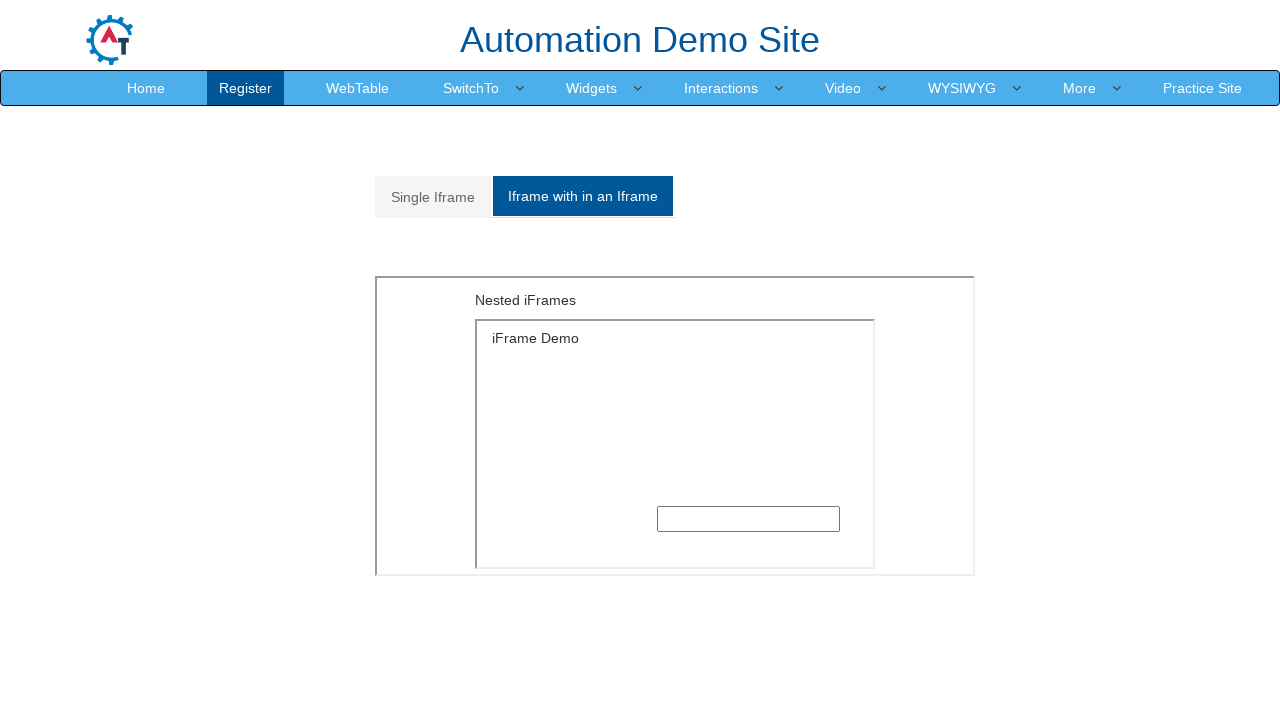

Switched to parent iframe at index 1
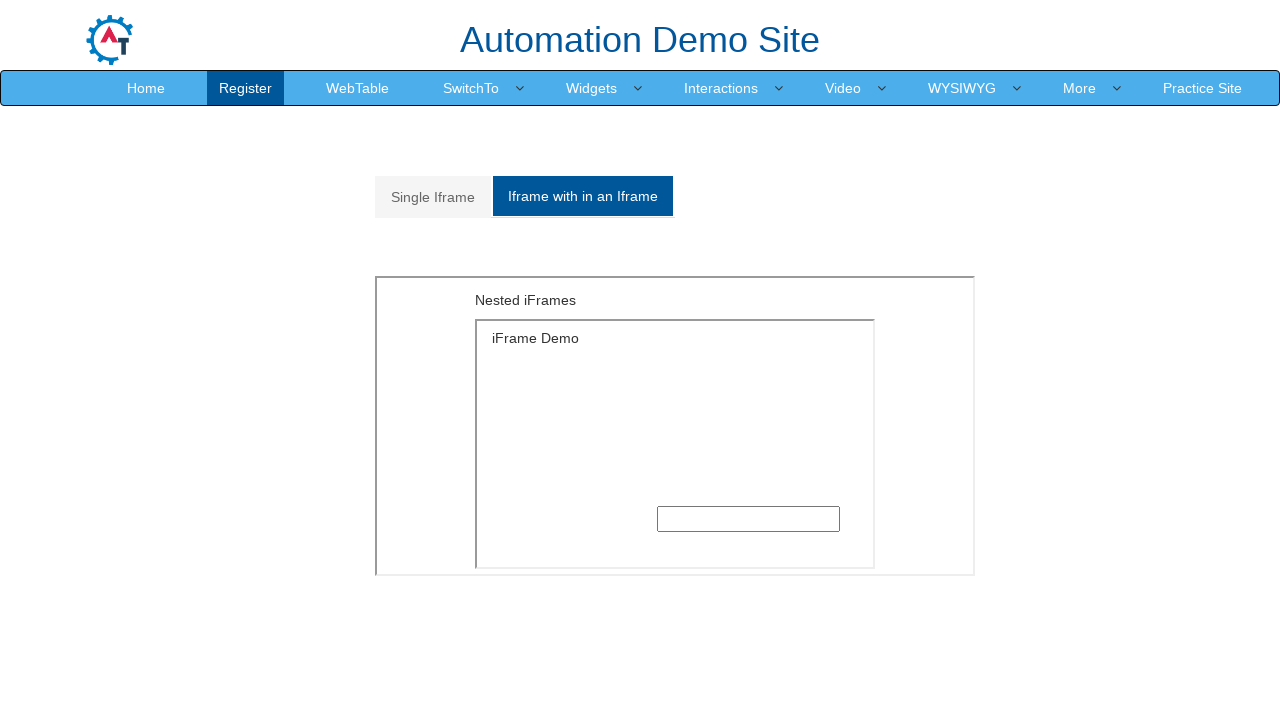

Retrieved text from h5 tag in parent iframe: 'Nested iFrames'
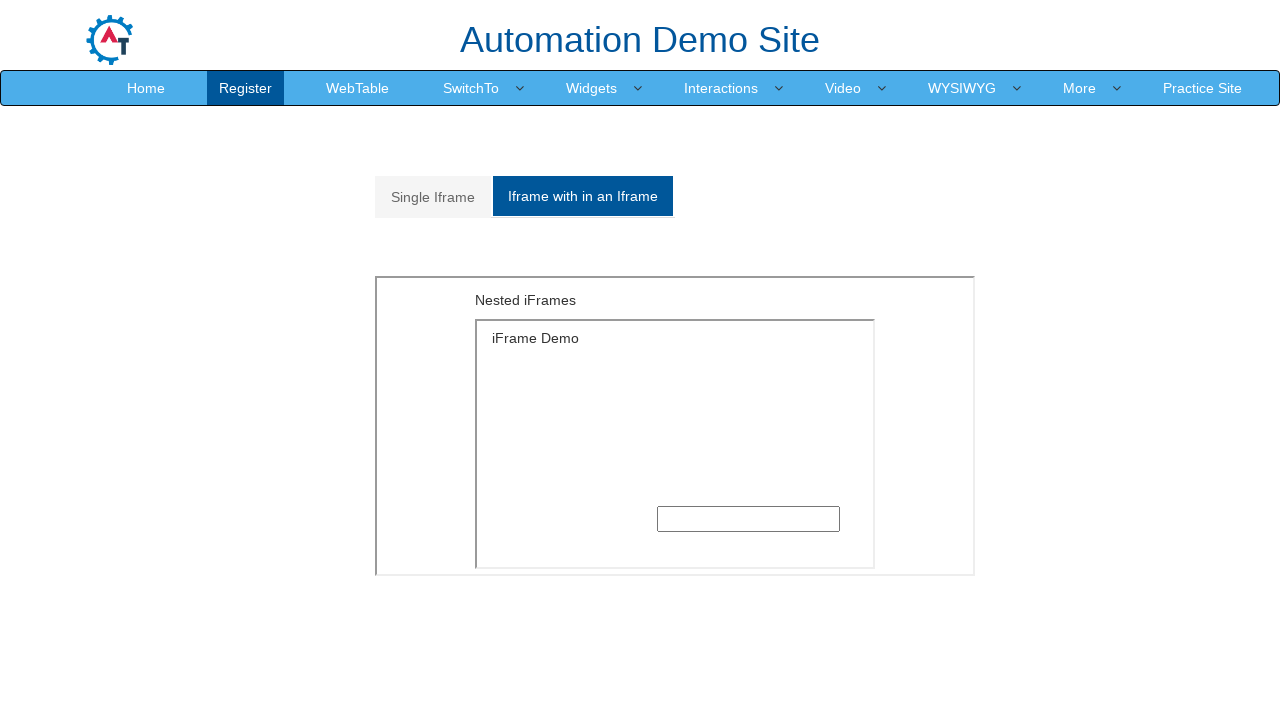

Switched to child iframe nested inside parent iframe
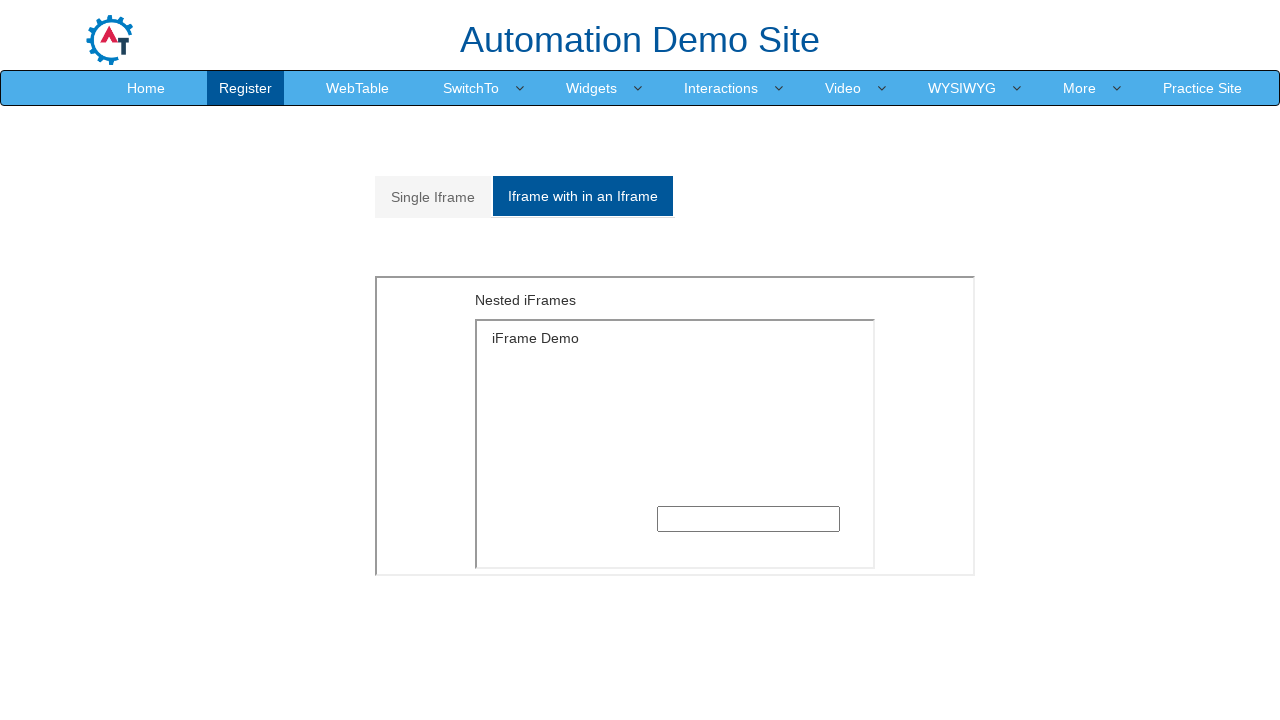

Retrieved text from h5 tag in child iframe: 'iFrame Demo'
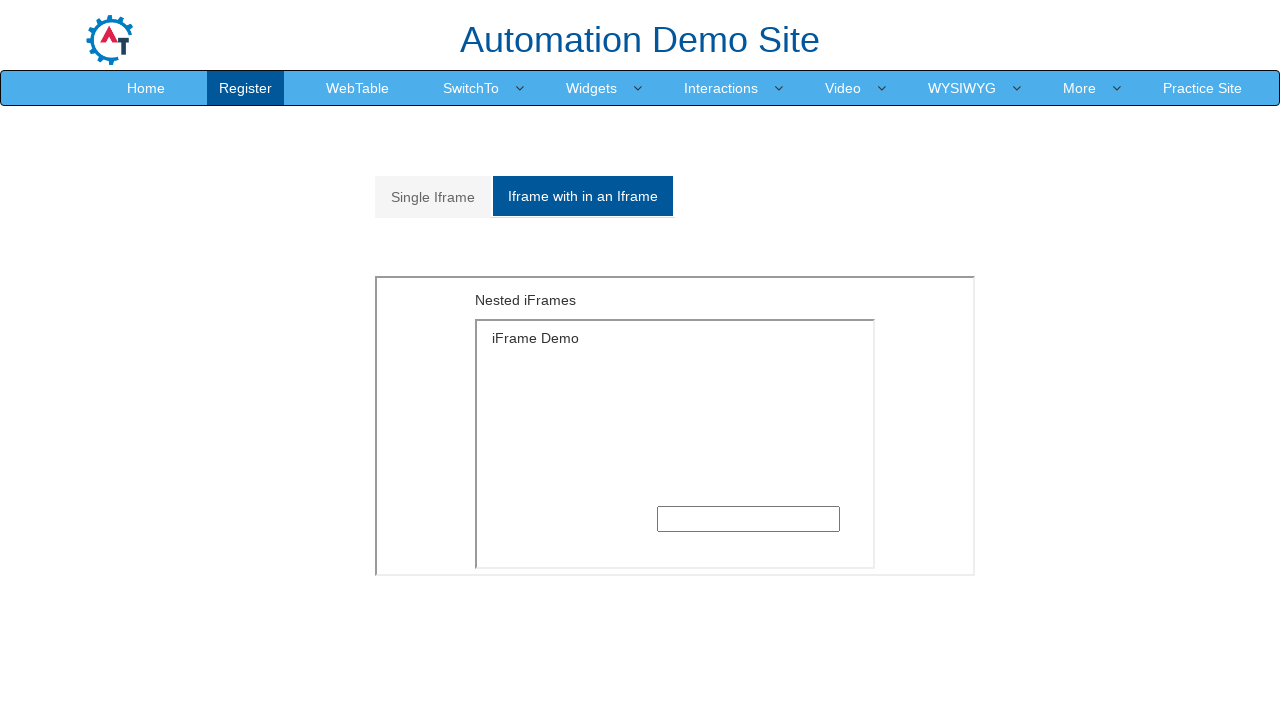

Retrieved text from h5 tag in parent iframe again: 'Nested iFrames'
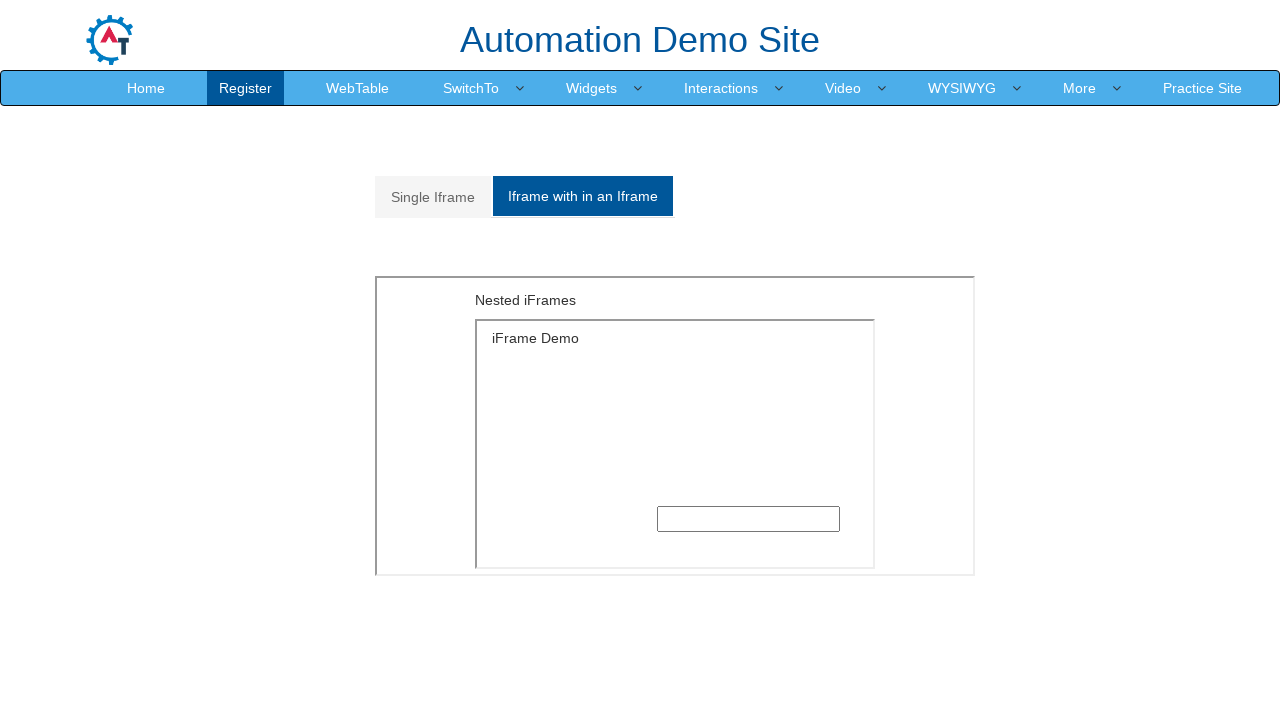

Retrieved tab text from main content: 'Iframe with in an Iframe'
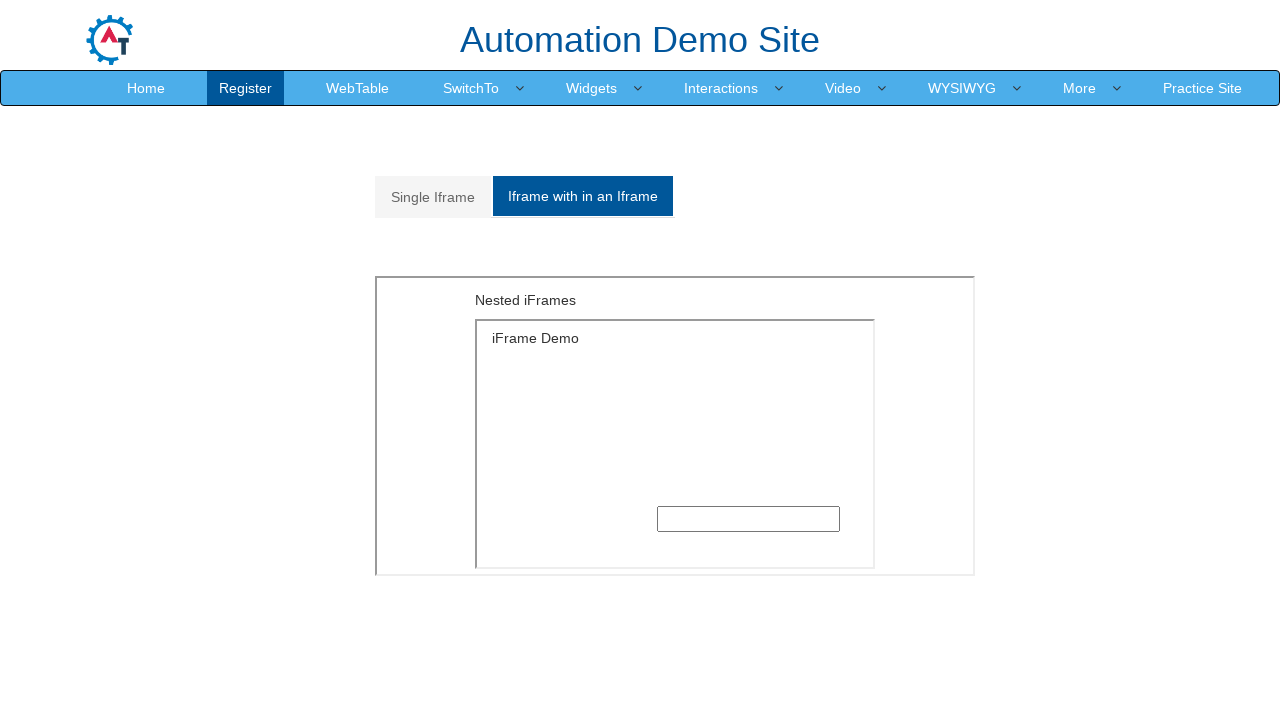

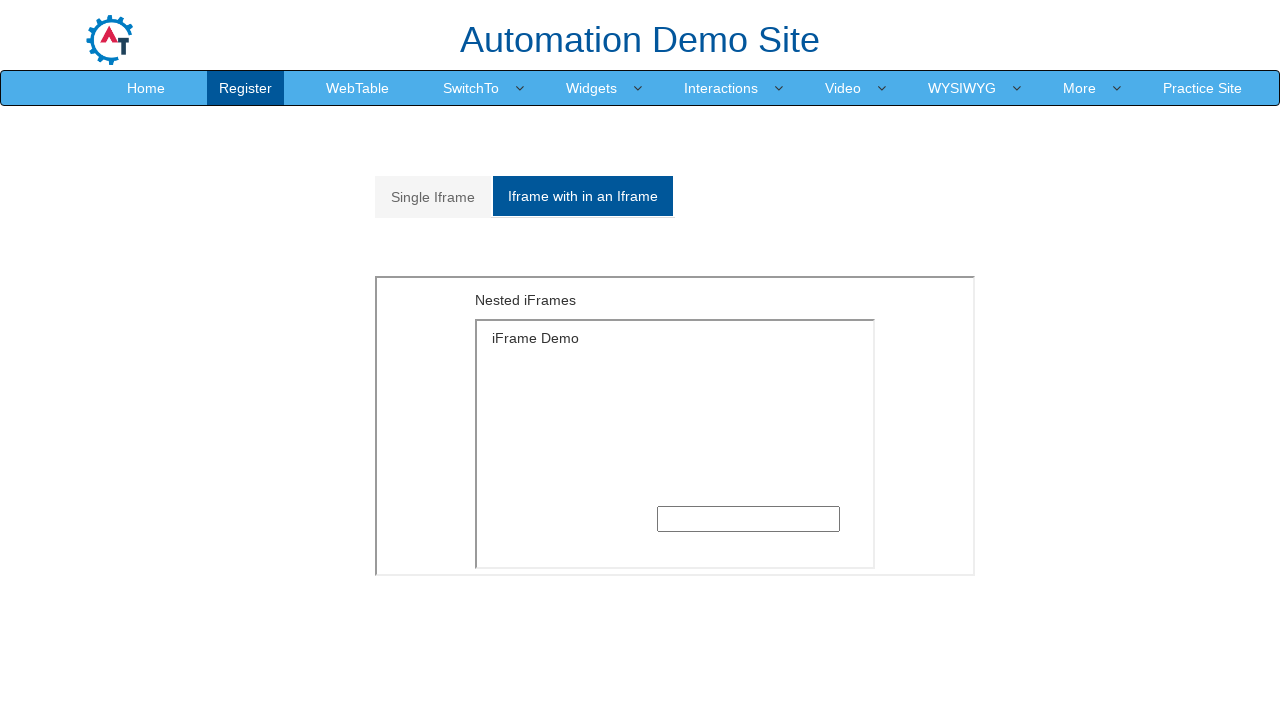